Tests filtering to display only active (uncompleted) items using the Active link

Starting URL: https://demo.playwright.dev/todomvc

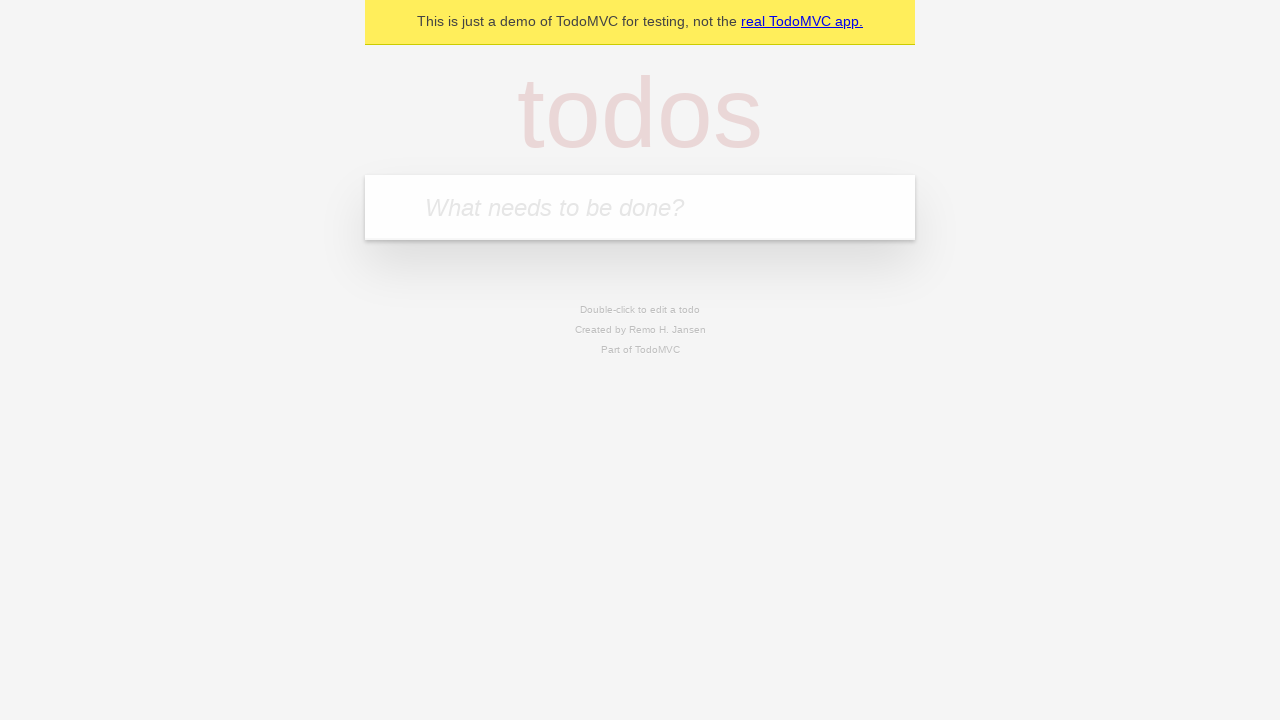

Filled todo input with 'buy some cheese' on internal:attr=[placeholder="What needs to be done?"i]
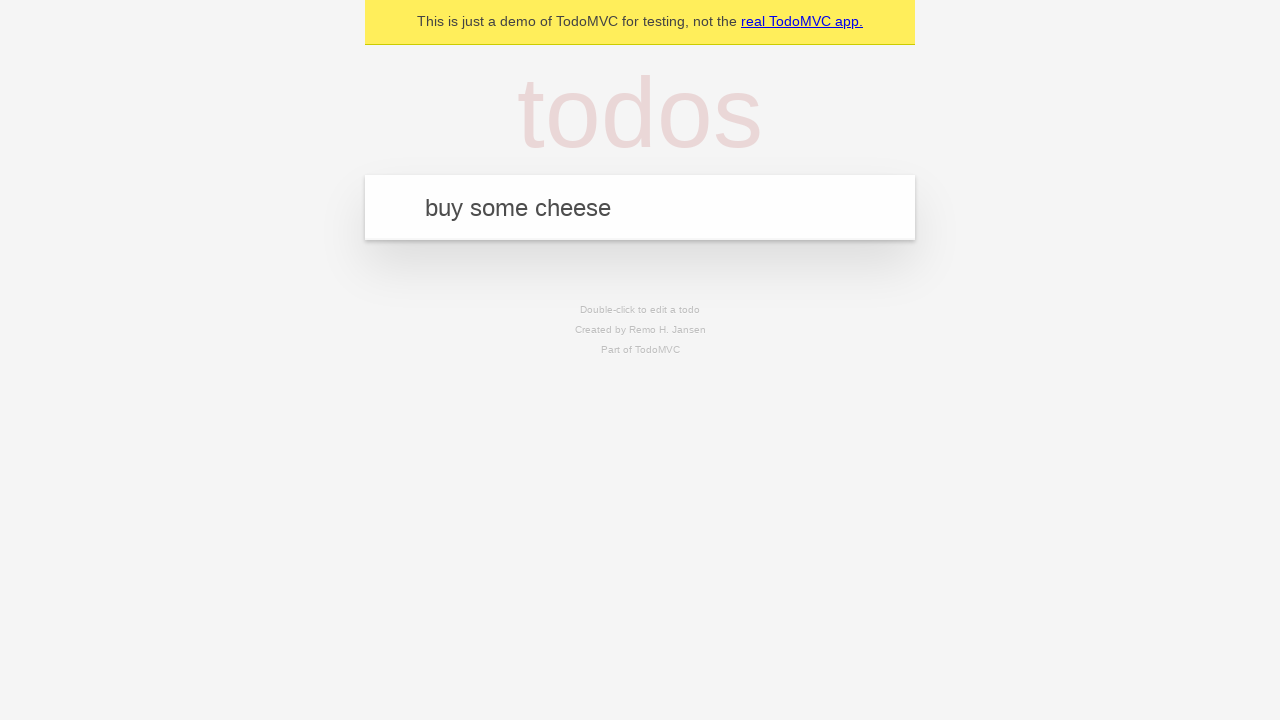

Pressed Enter to create first todo on internal:attr=[placeholder="What needs to be done?"i]
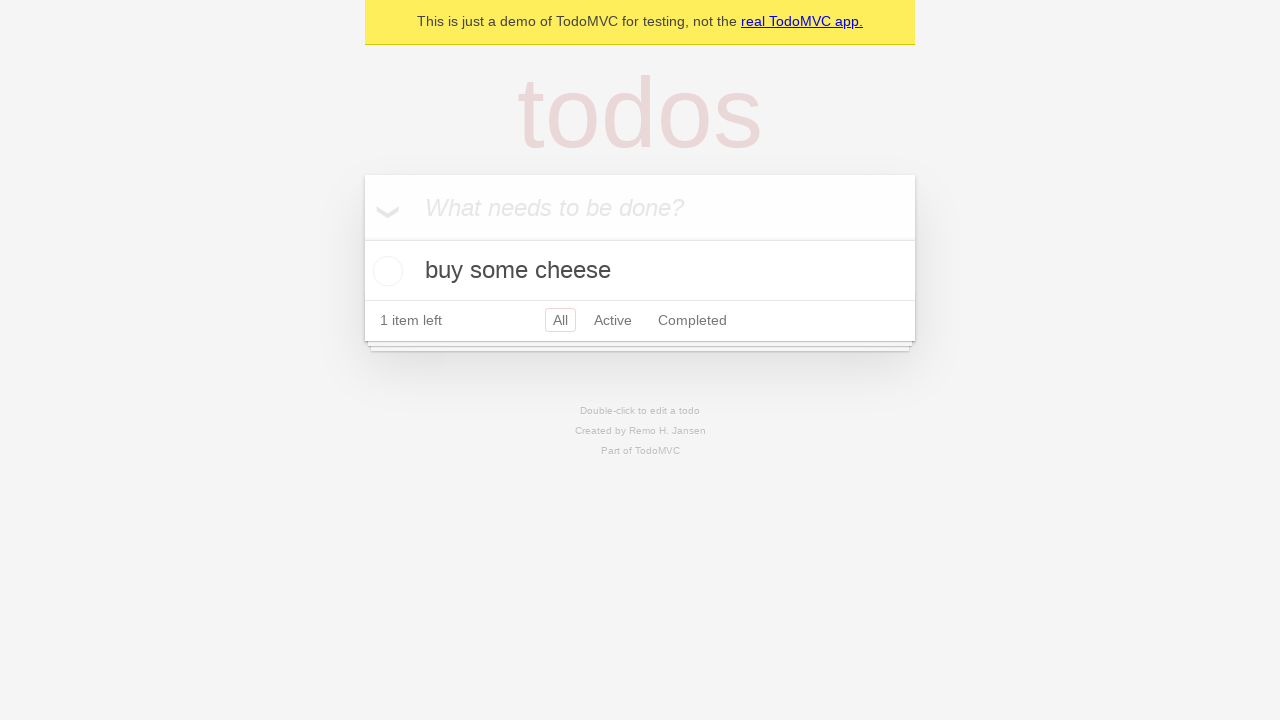

Filled todo input with 'feed the cat' on internal:attr=[placeholder="What needs to be done?"i]
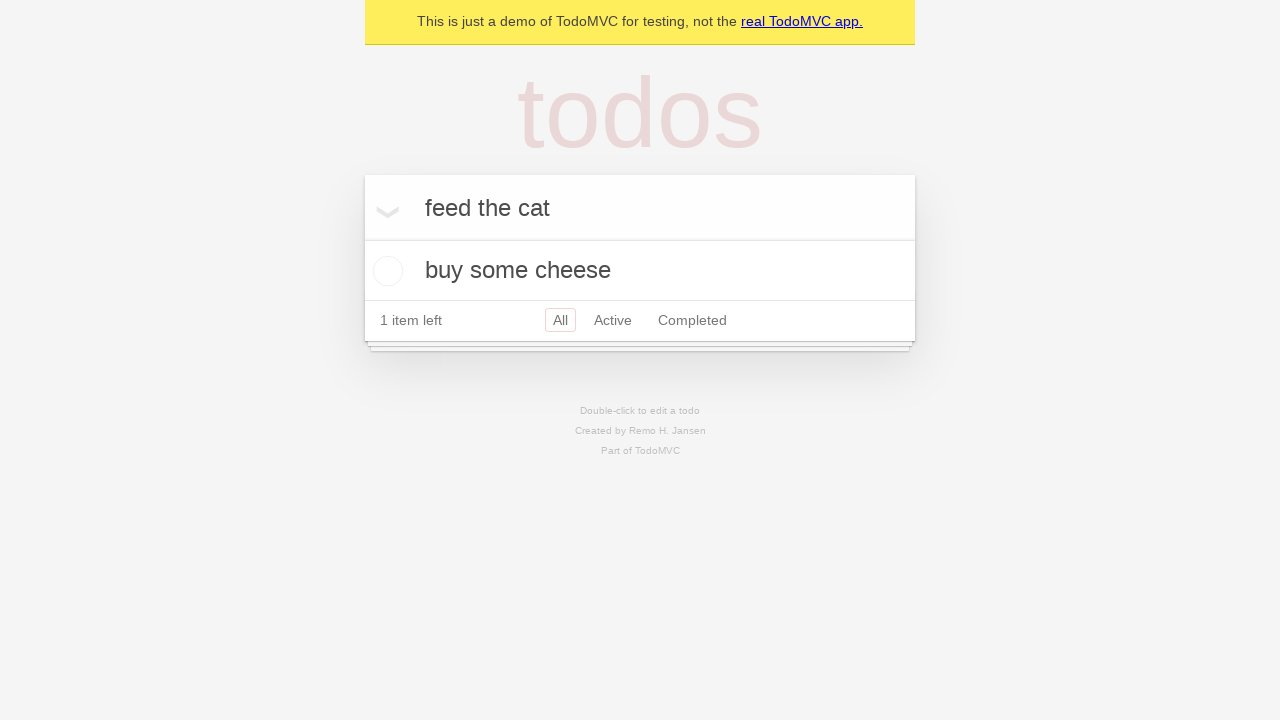

Pressed Enter to create second todo on internal:attr=[placeholder="What needs to be done?"i]
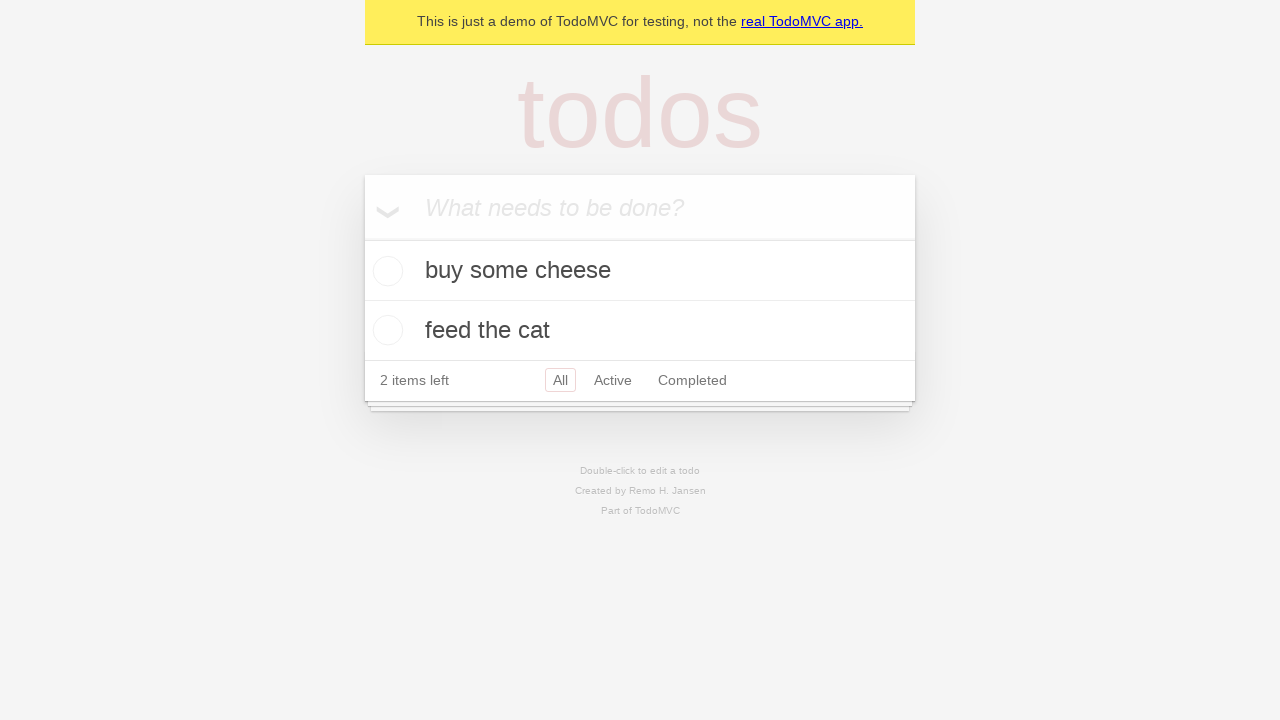

Filled todo input with 'book a doctors appointment' on internal:attr=[placeholder="What needs to be done?"i]
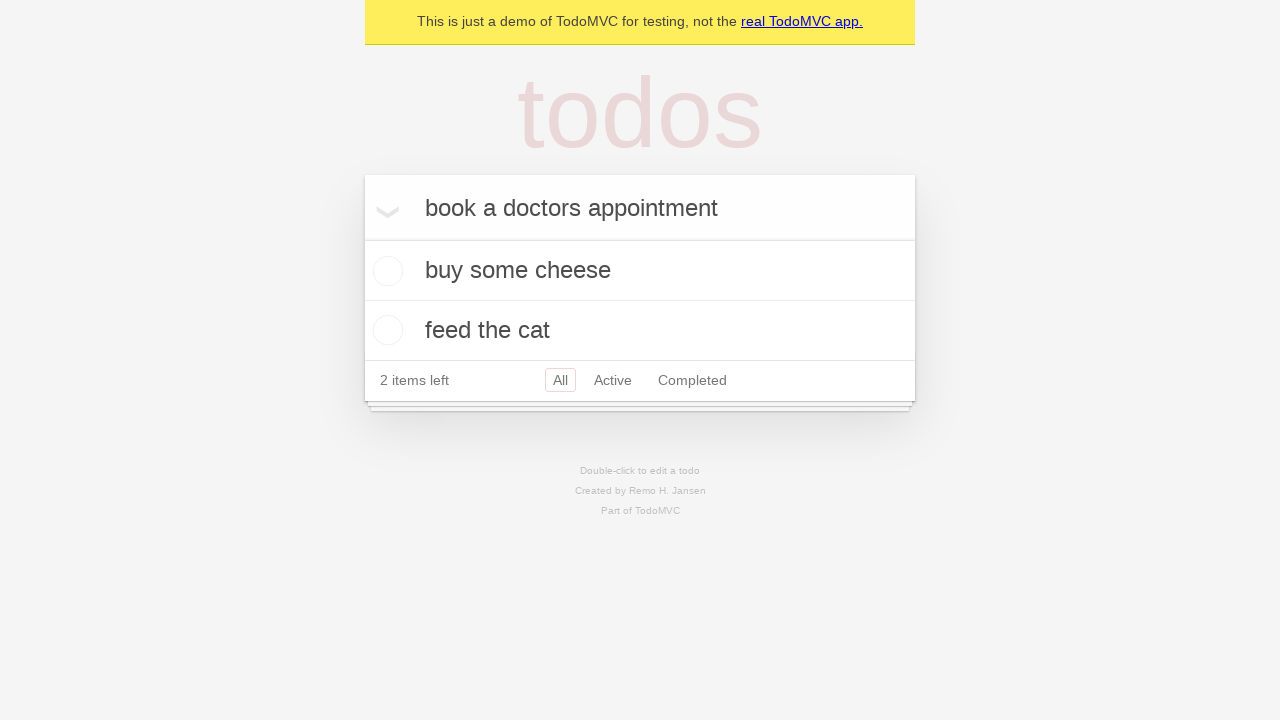

Pressed Enter to create third todo on internal:attr=[placeholder="What needs to be done?"i]
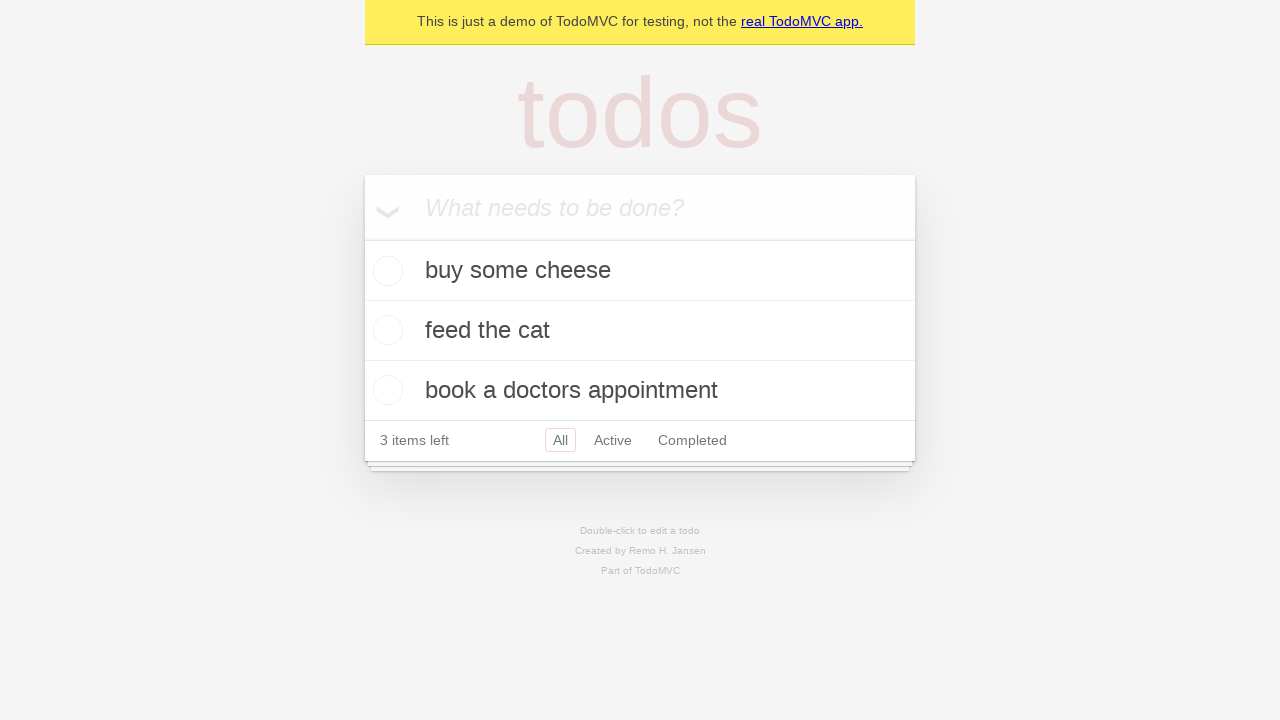

Checked the second todo item to mark it as completed at (385, 330) on internal:testid=[data-testid="todo-item"s] >> nth=1 >> internal:role=checkbox
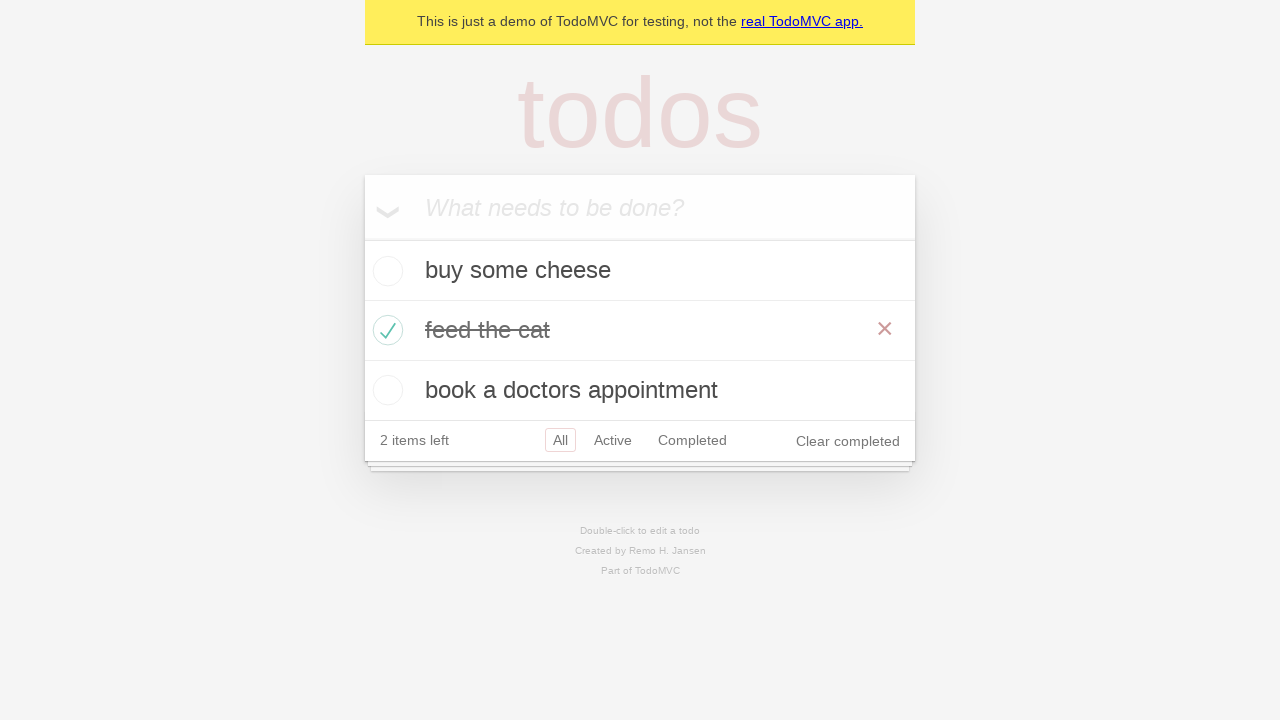

Clicked Active filter link to display only uncompleted todos at (613, 440) on internal:role=link[name="Active"i]
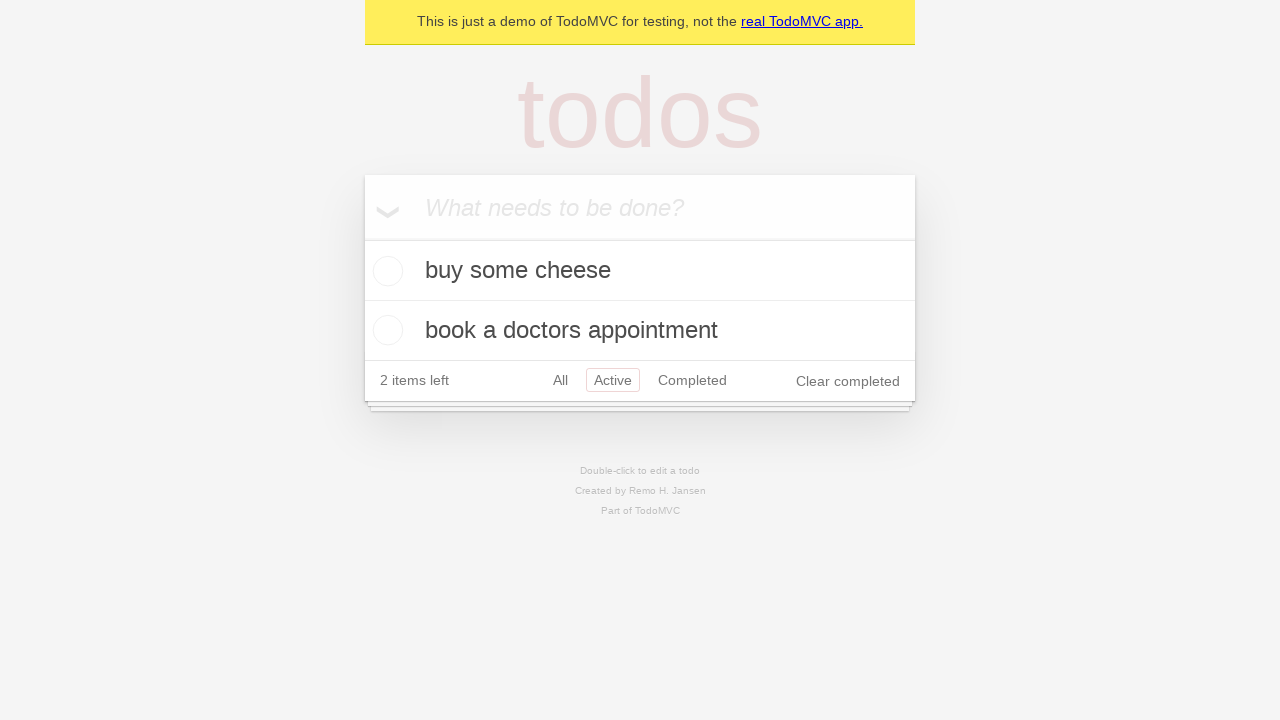

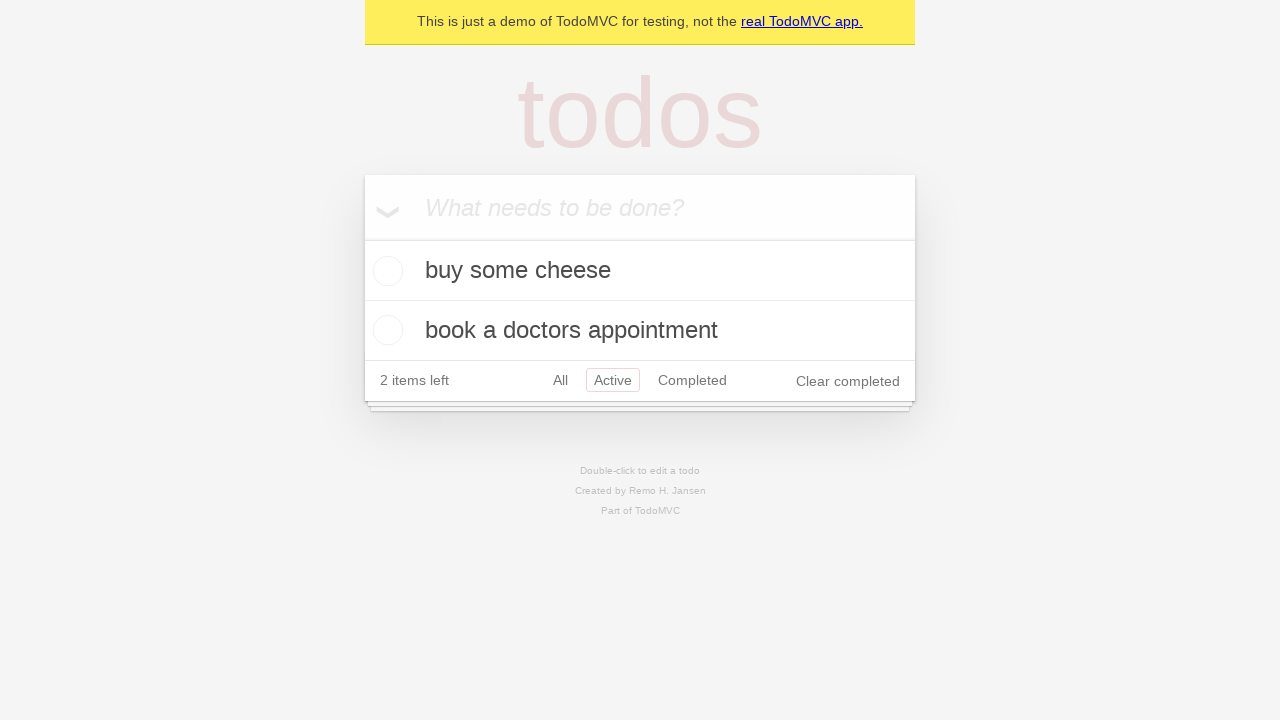